Tests file download functionality by clicking an Excel download link and waiting for the download to complete

Starting URL: https://letcode.in/file

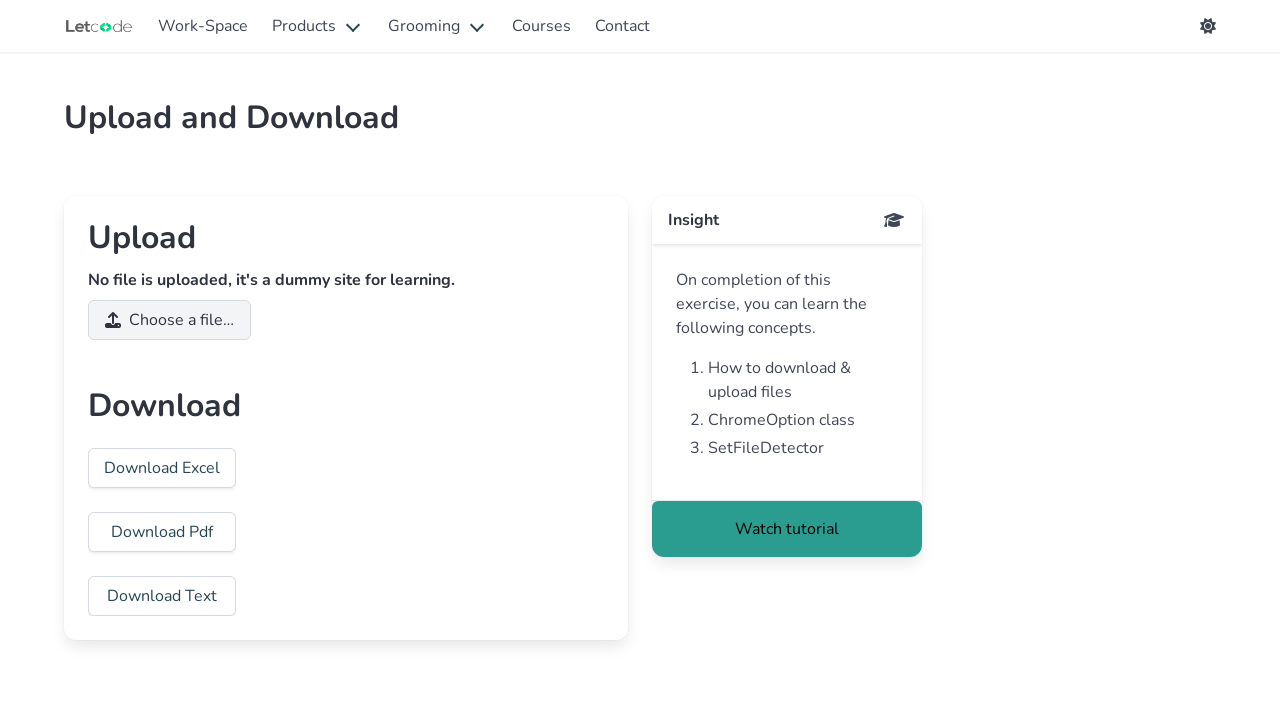

Clicked the Download Excel link at (162, 468) on xpath=//a[contains(text(),'Download Excel')]
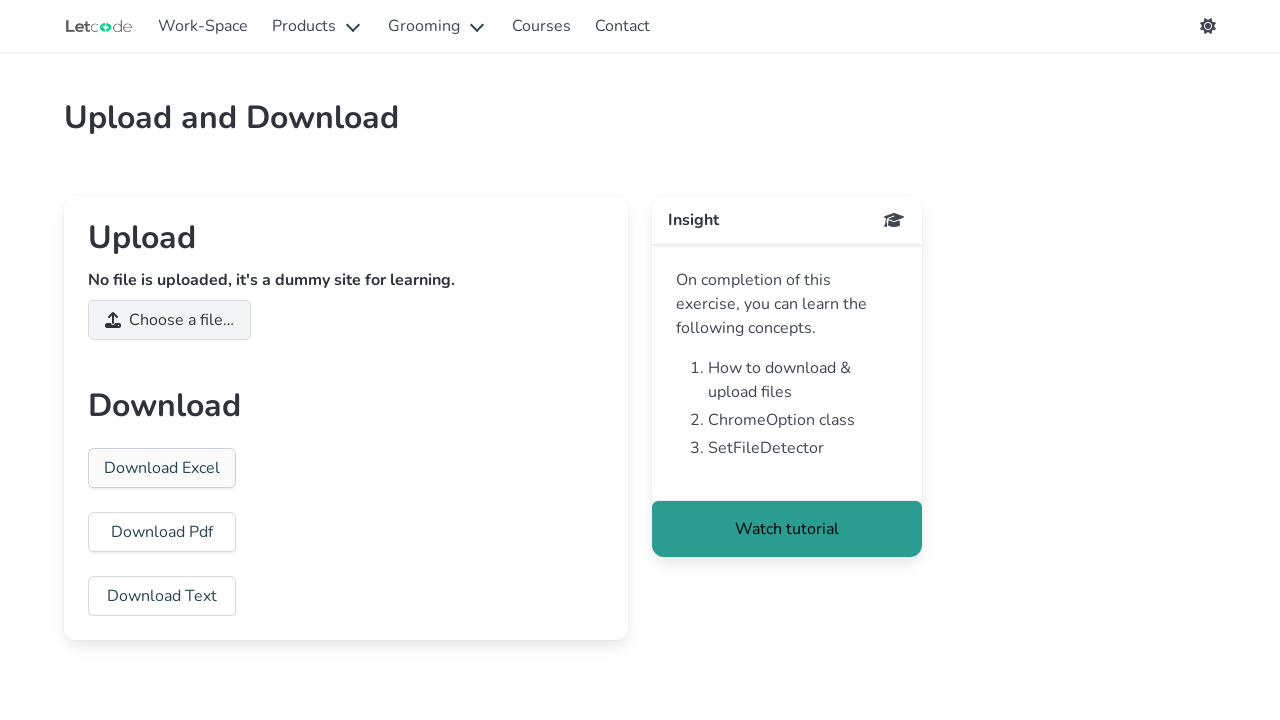

Excel file download completed
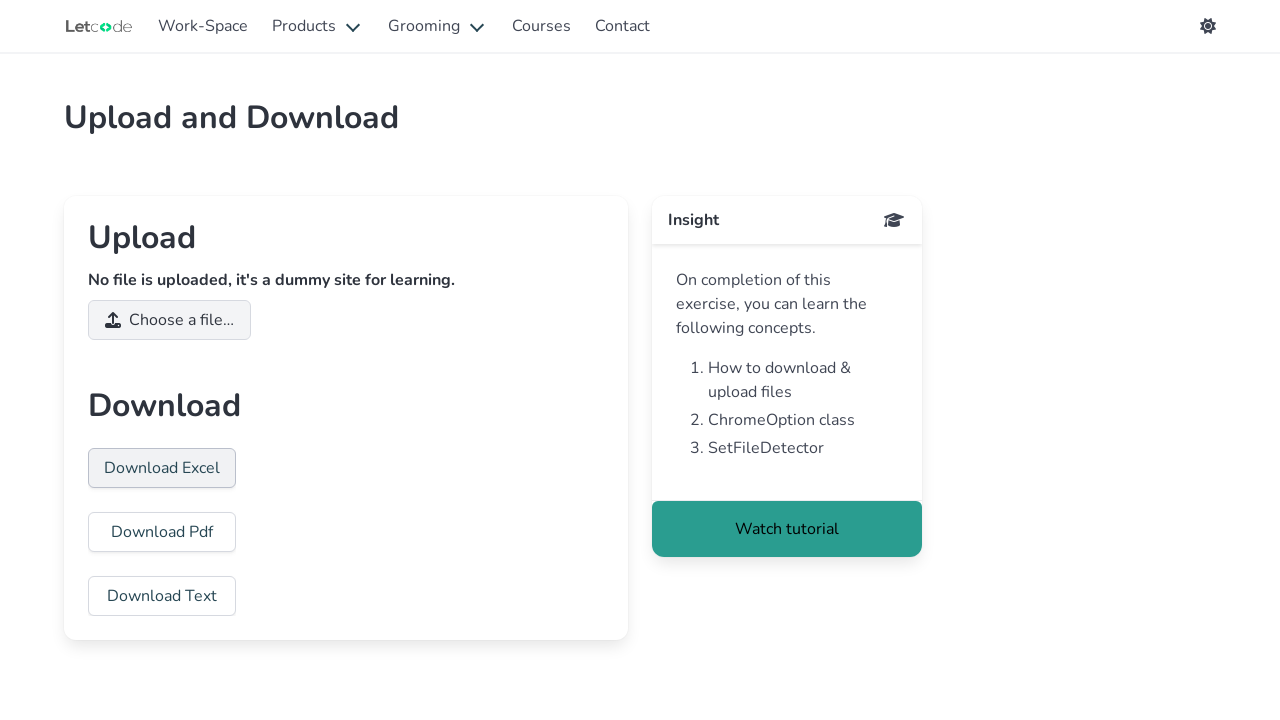

Verified download filename: sample.xlsx
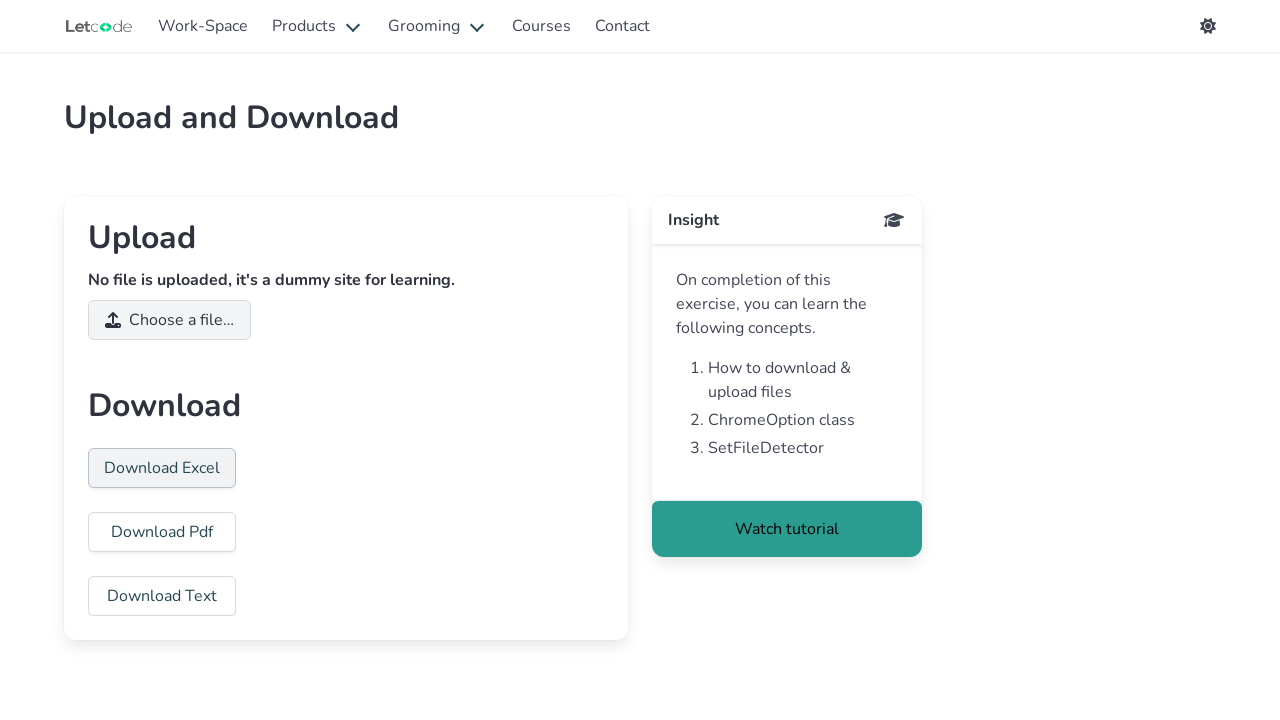

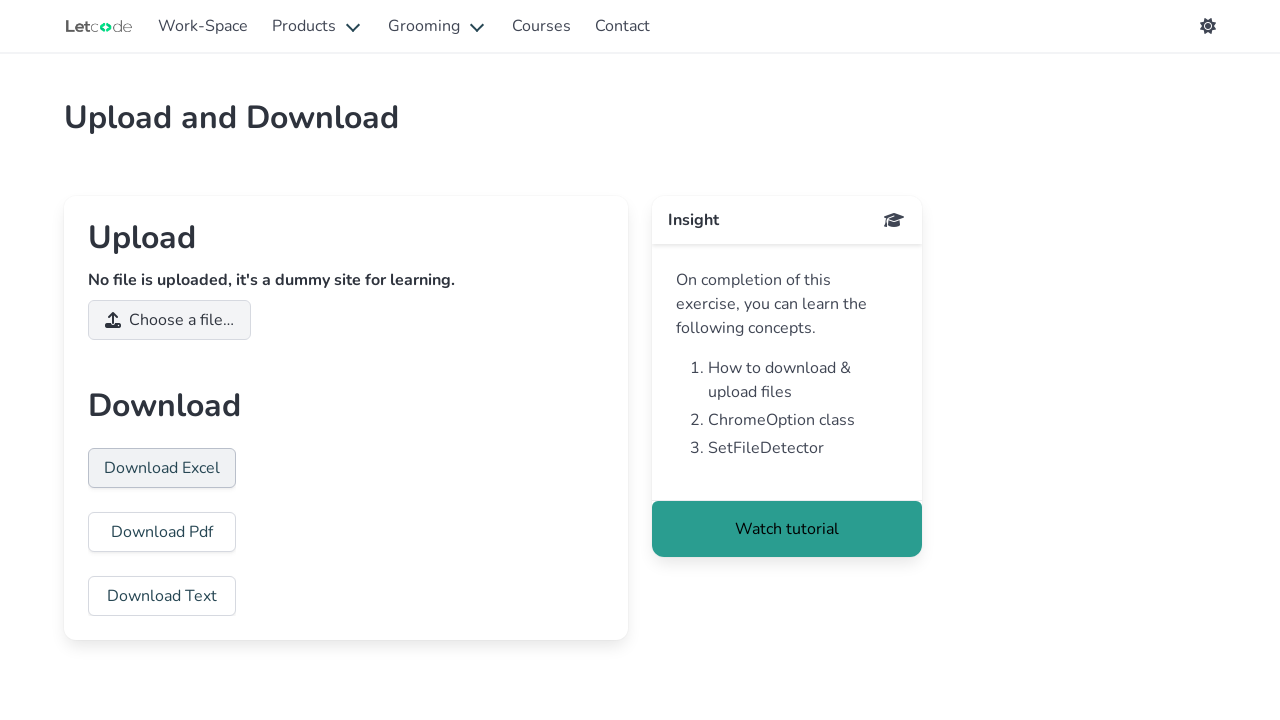